Tests that the JPetStore home page loads correctly by verifying the page title contains 'PetStore' and the body element is present.

Starting URL: https://jpetstore.aspectran.com/

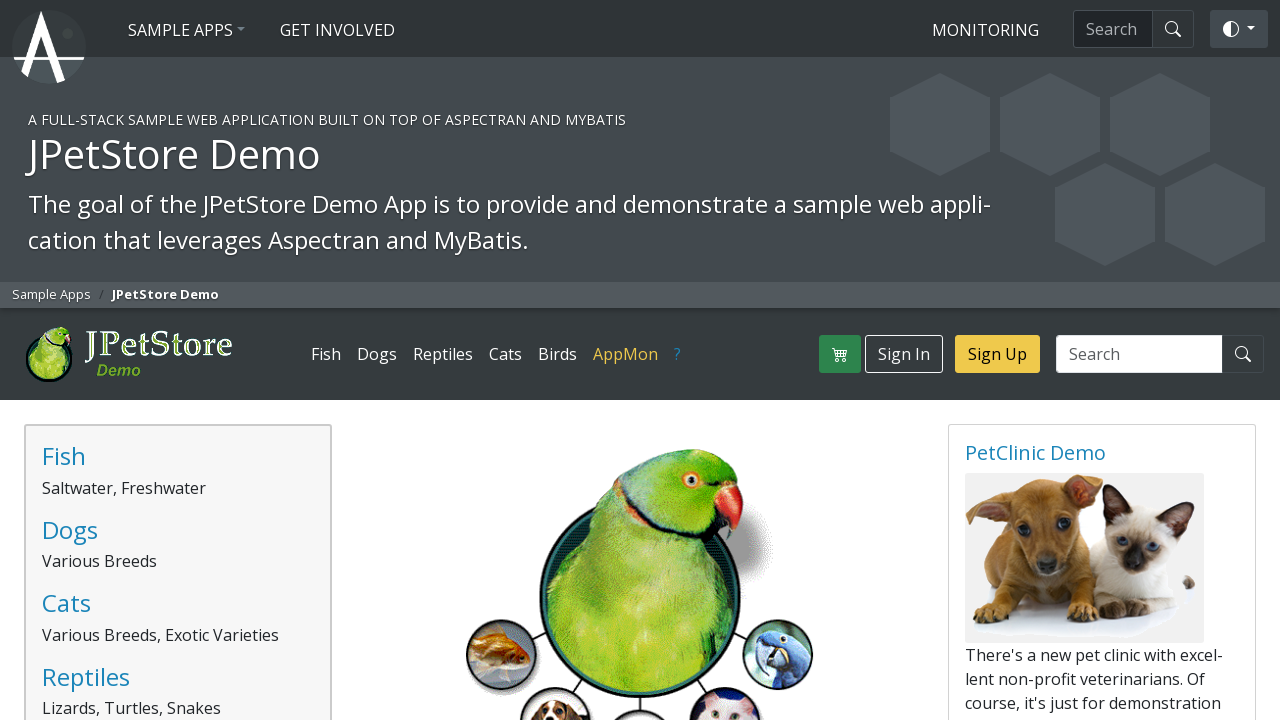

Navigated to JPetStore home page
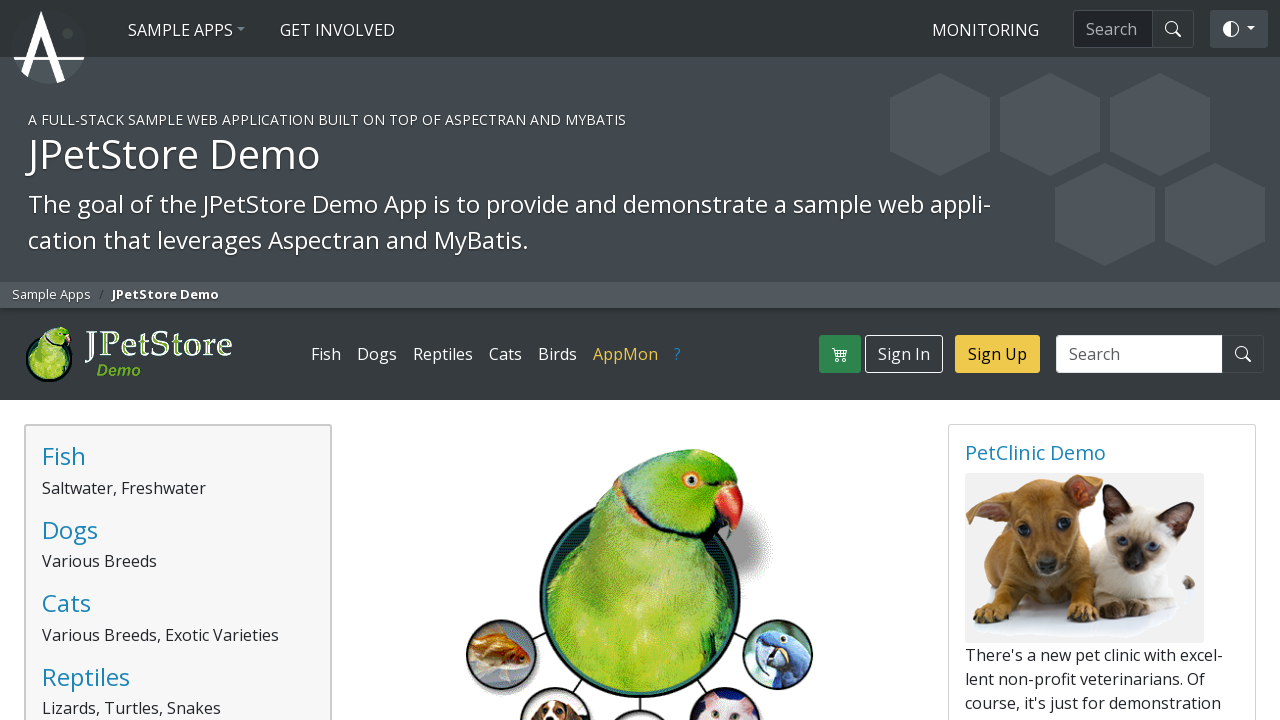

Body element is present on the page
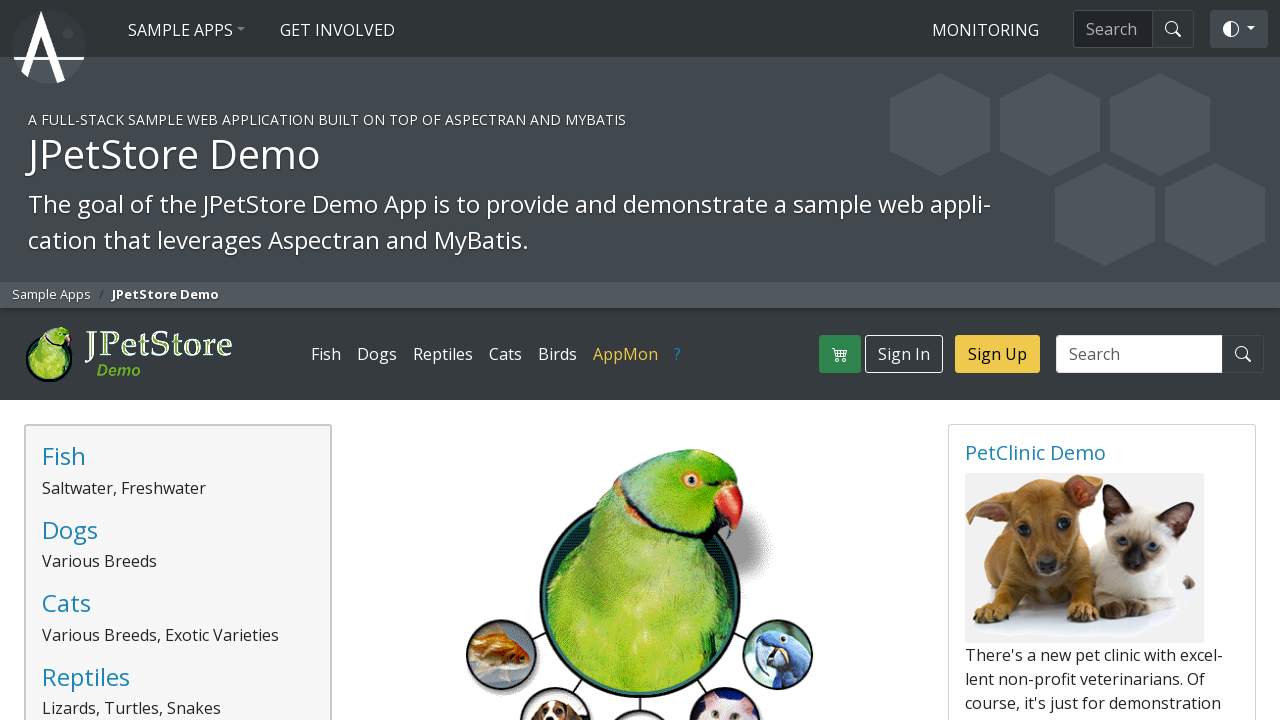

Verified page title contains 'PetStore': 'JPetStore Demo'
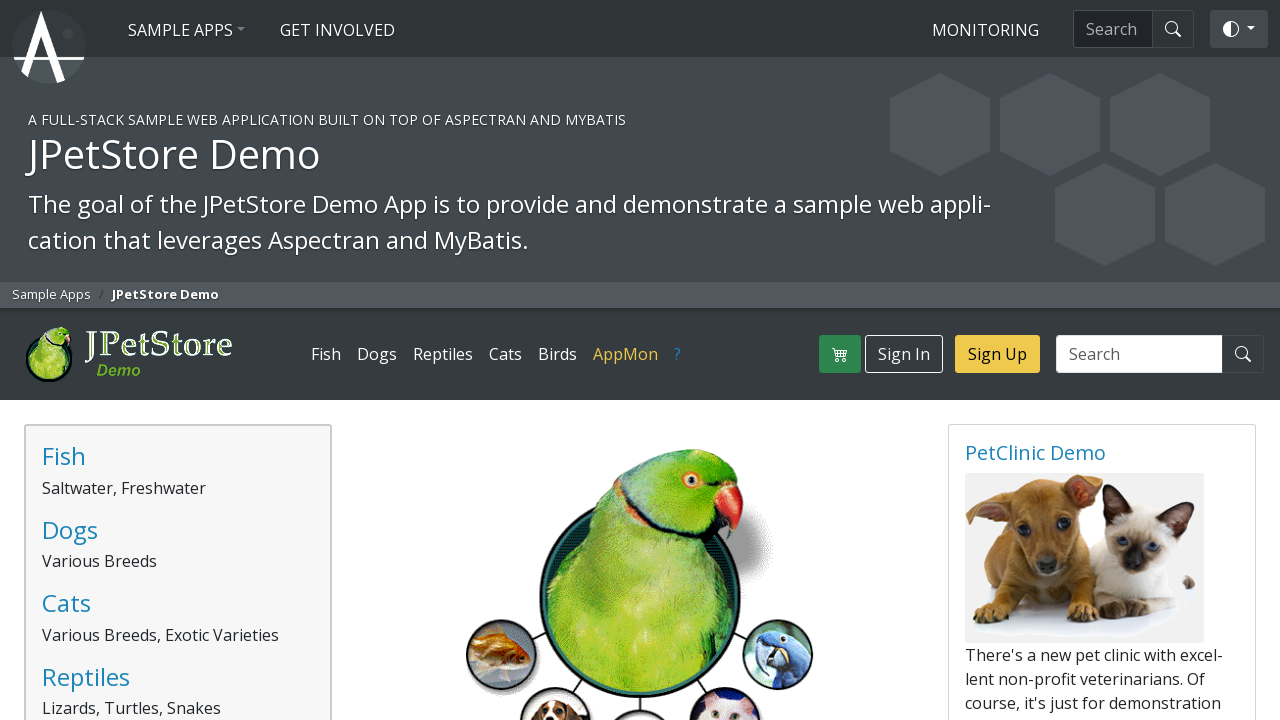

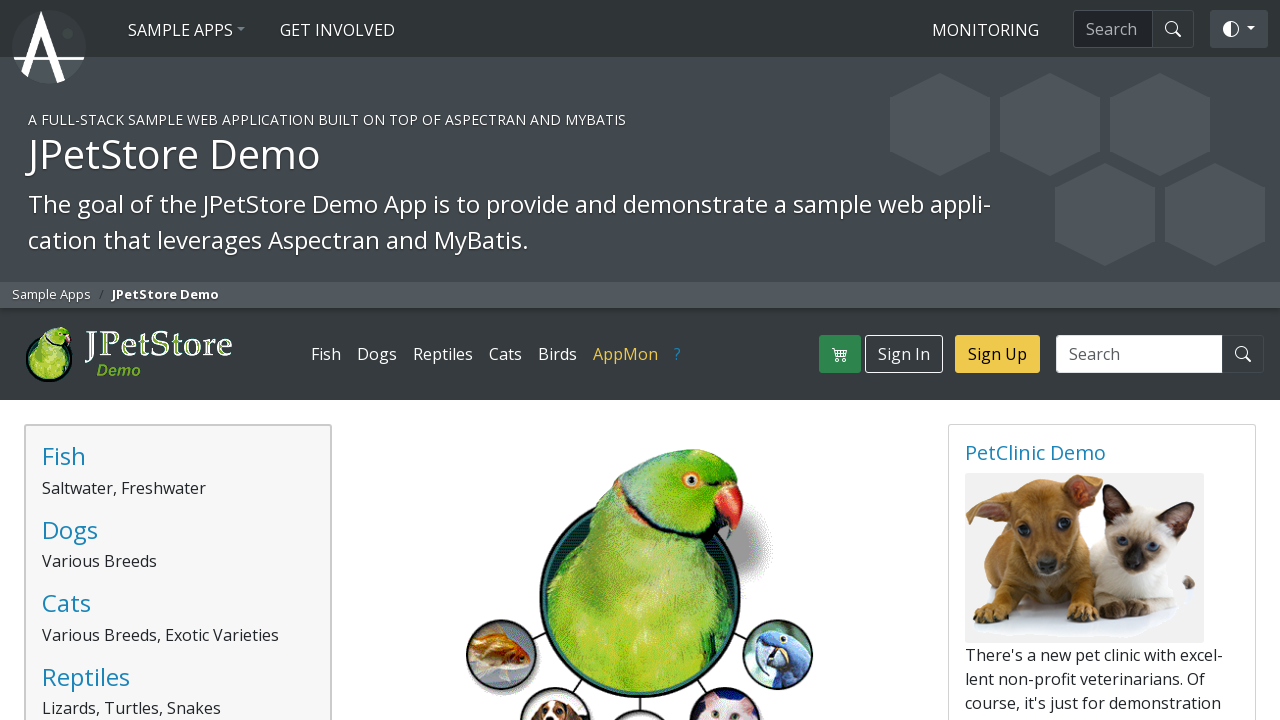